Tests jQuery UI custom dropdown by selecting different number options and verifying the selection

Starting URL: https://jqueryui.com/resources/demos/selectmenu/default.html

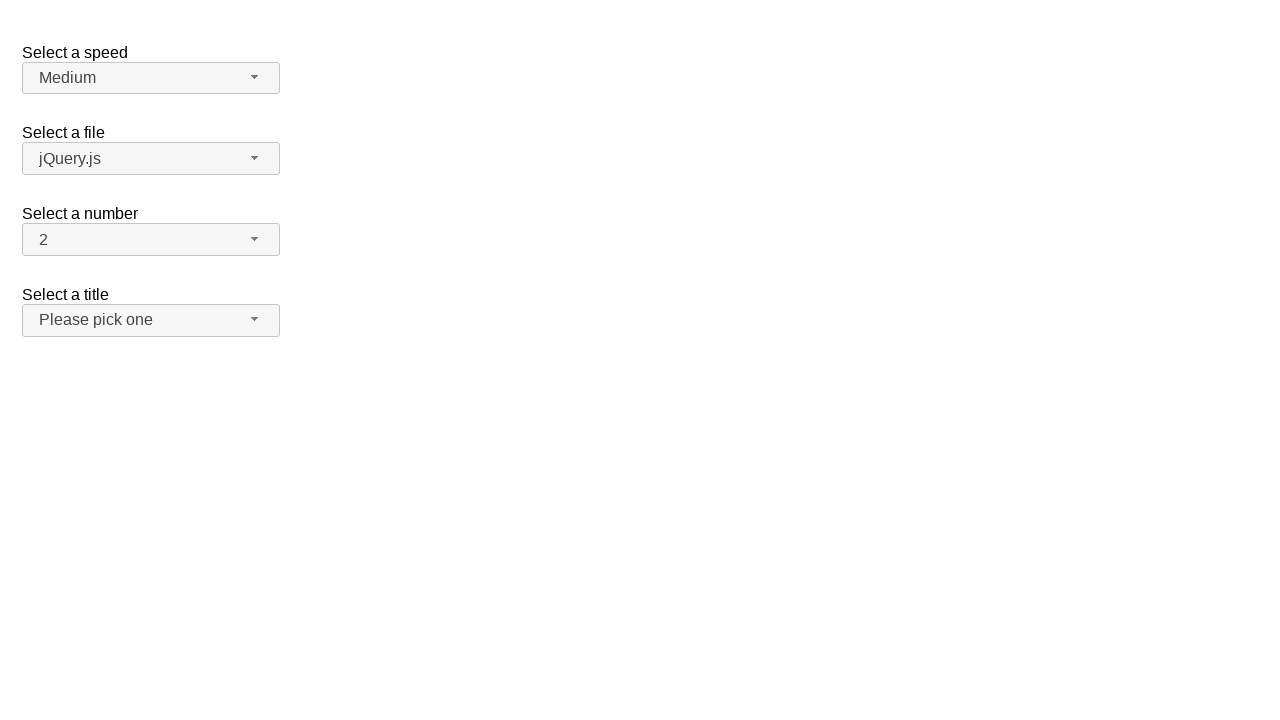

Clicked number dropdown button to open menu at (151, 240) on xpath=//span[@id='number-button']
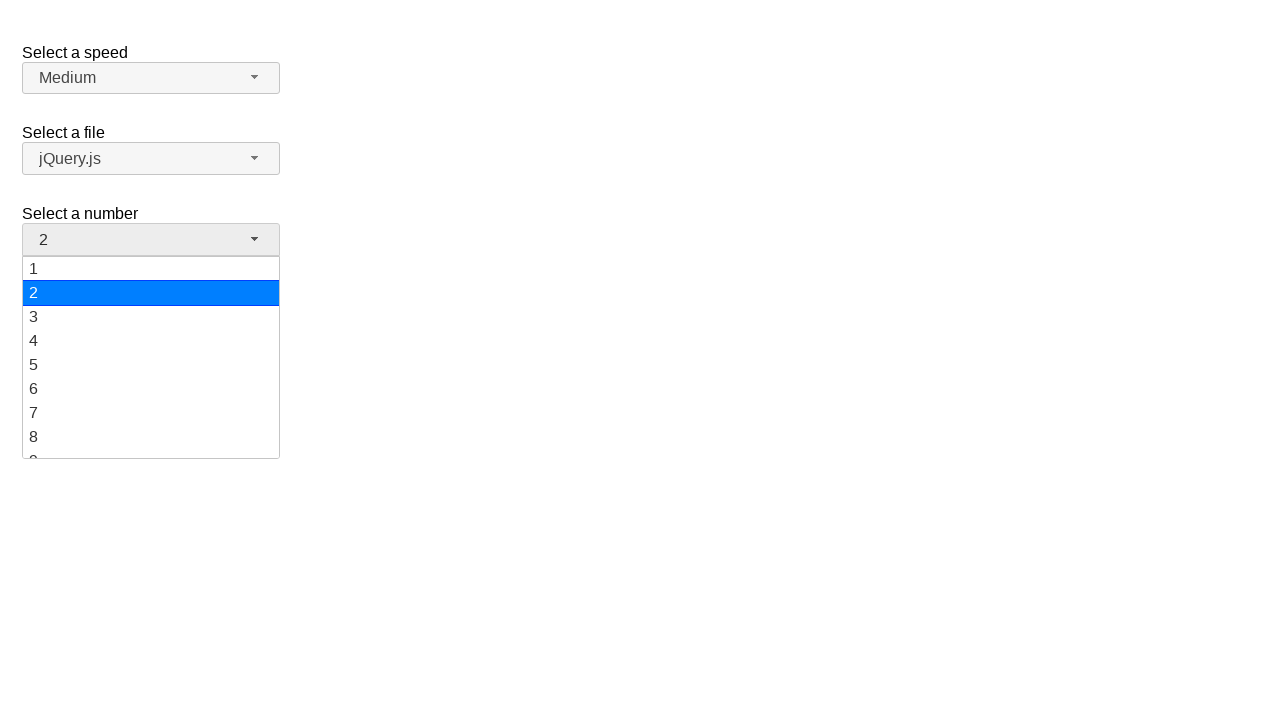

Dropdown menu appeared with number options
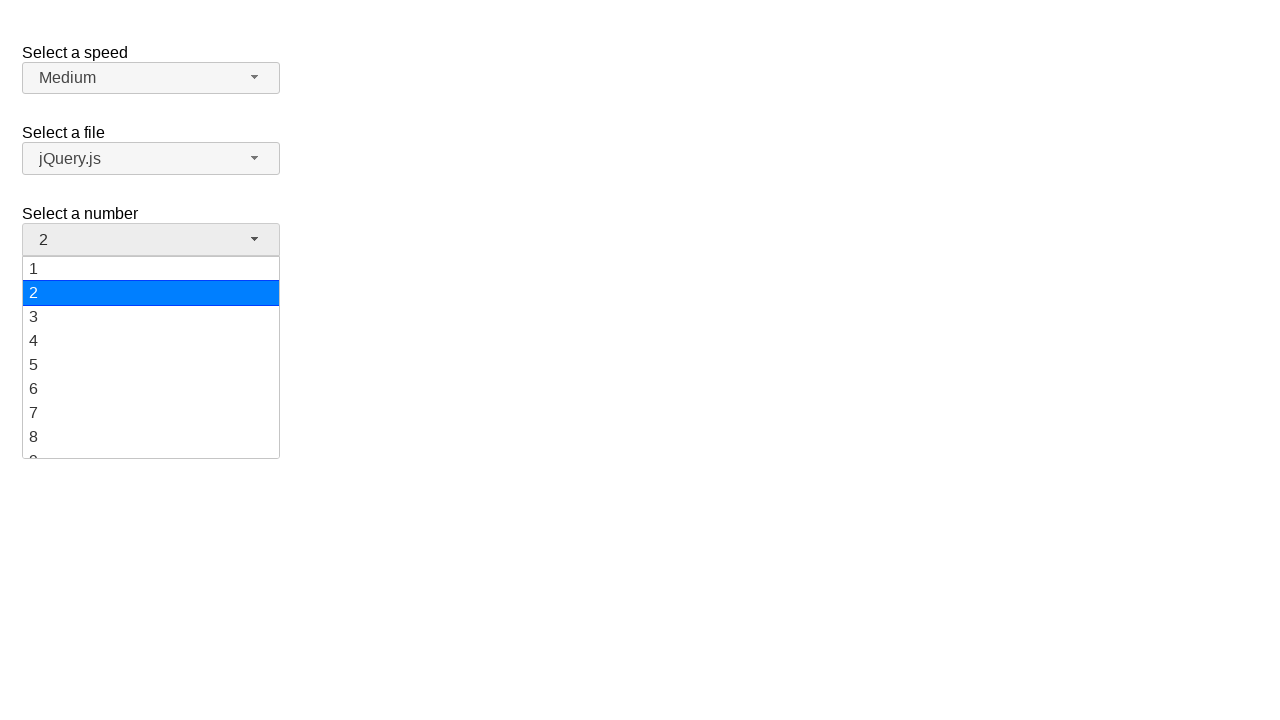

Selected option '5' from the dropdown menu at (151, 365) on xpath=//ul[@id='number-menu']//div[text()='5']
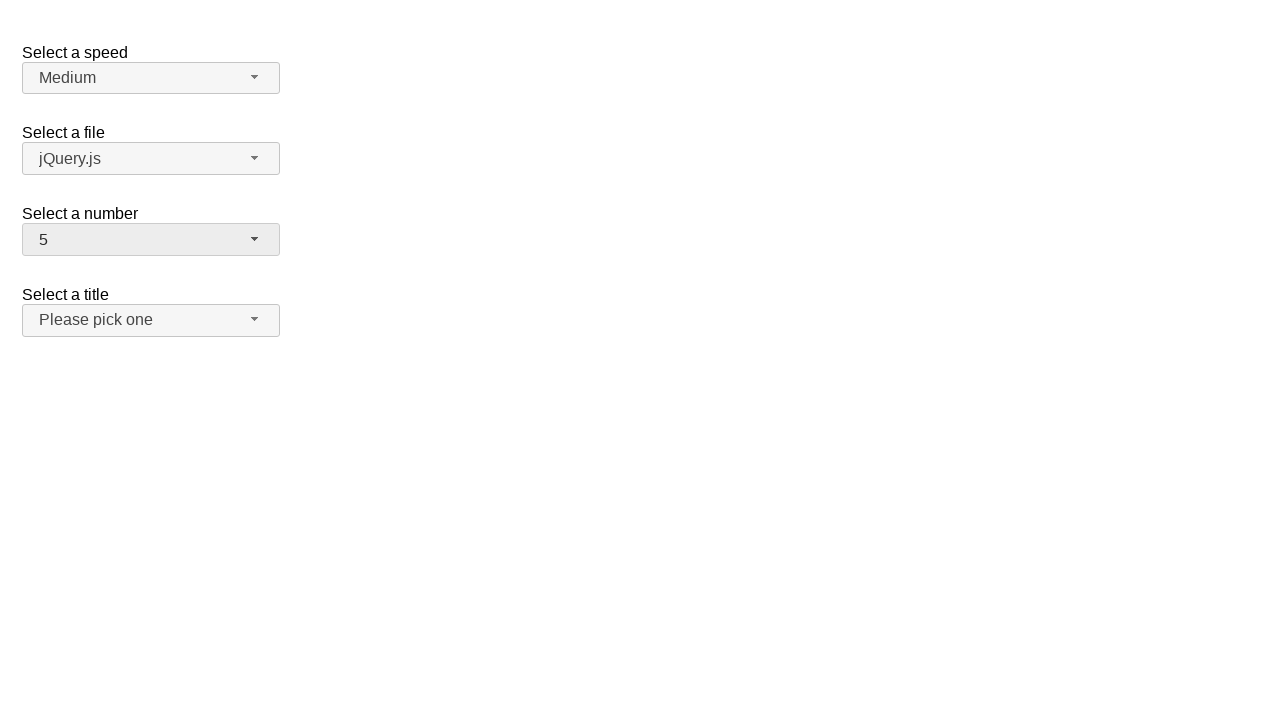

Clicked number dropdown button again to open menu at (151, 240) on xpath=//span[@id='number-button']
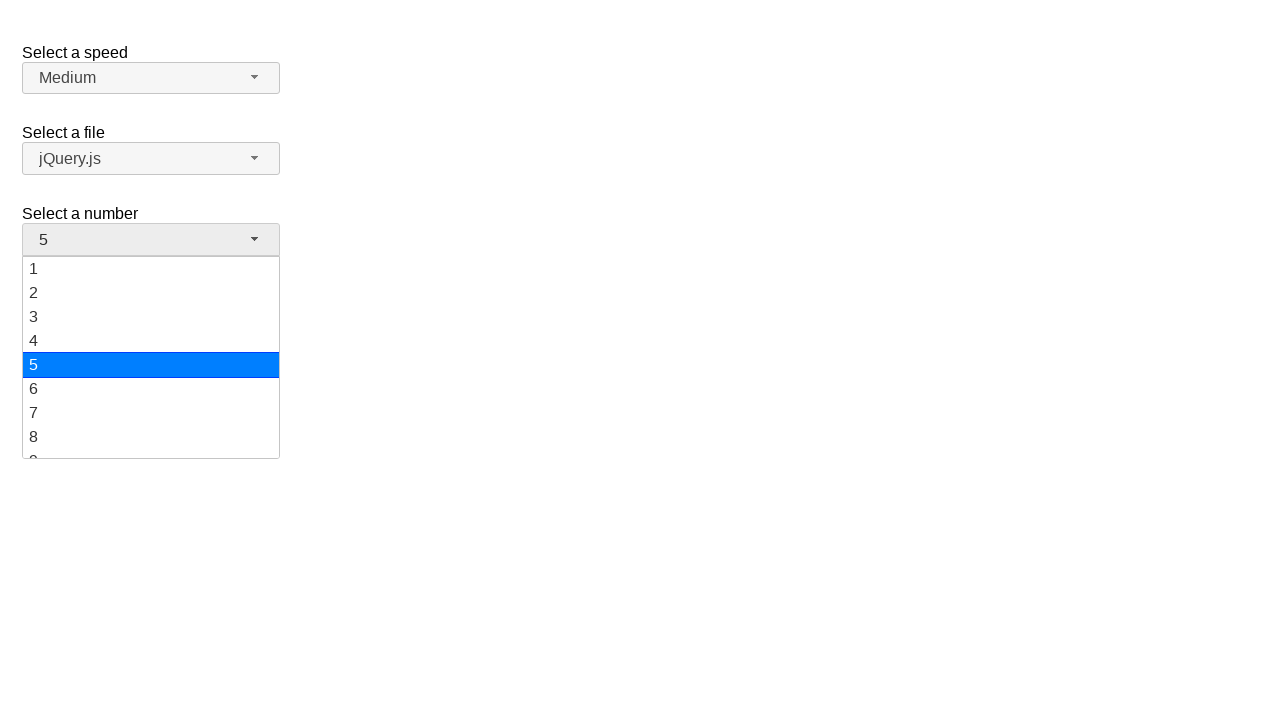

Dropdown menu appeared again with number options
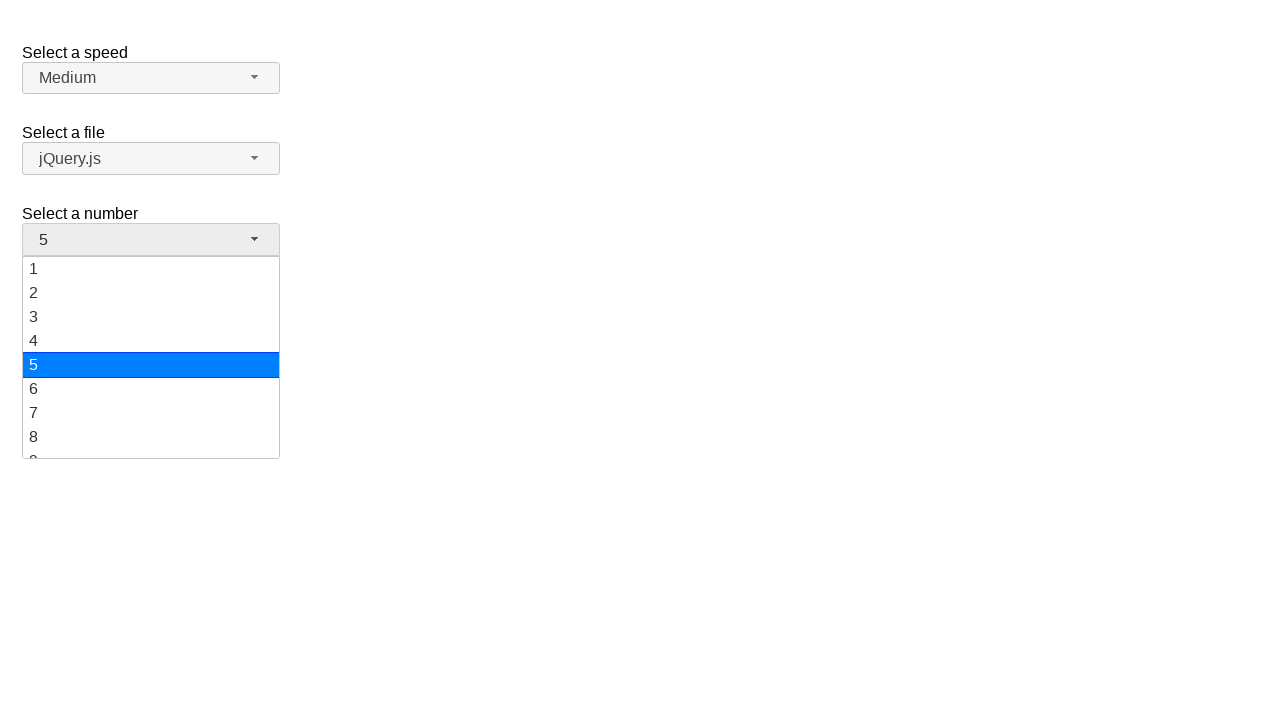

Selected option '10' from the dropdown menu at (151, 357) on xpath=//ul[@id='number-menu']//div[text()='10']
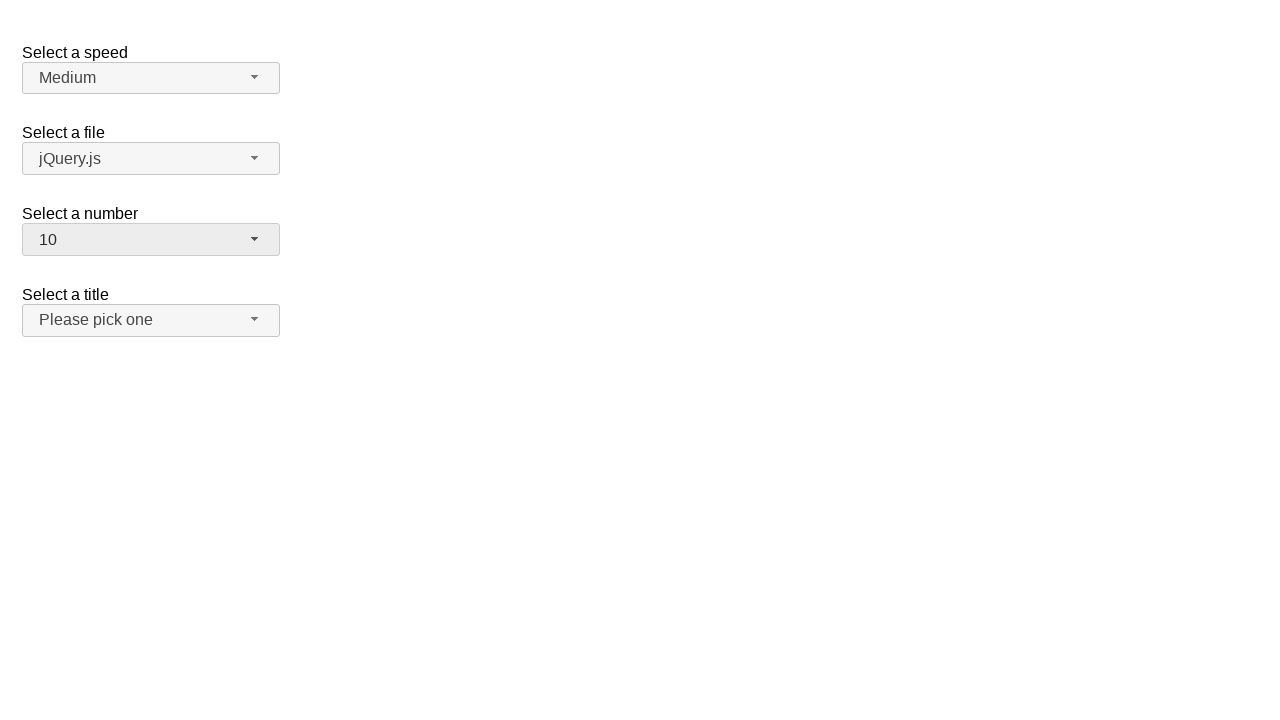

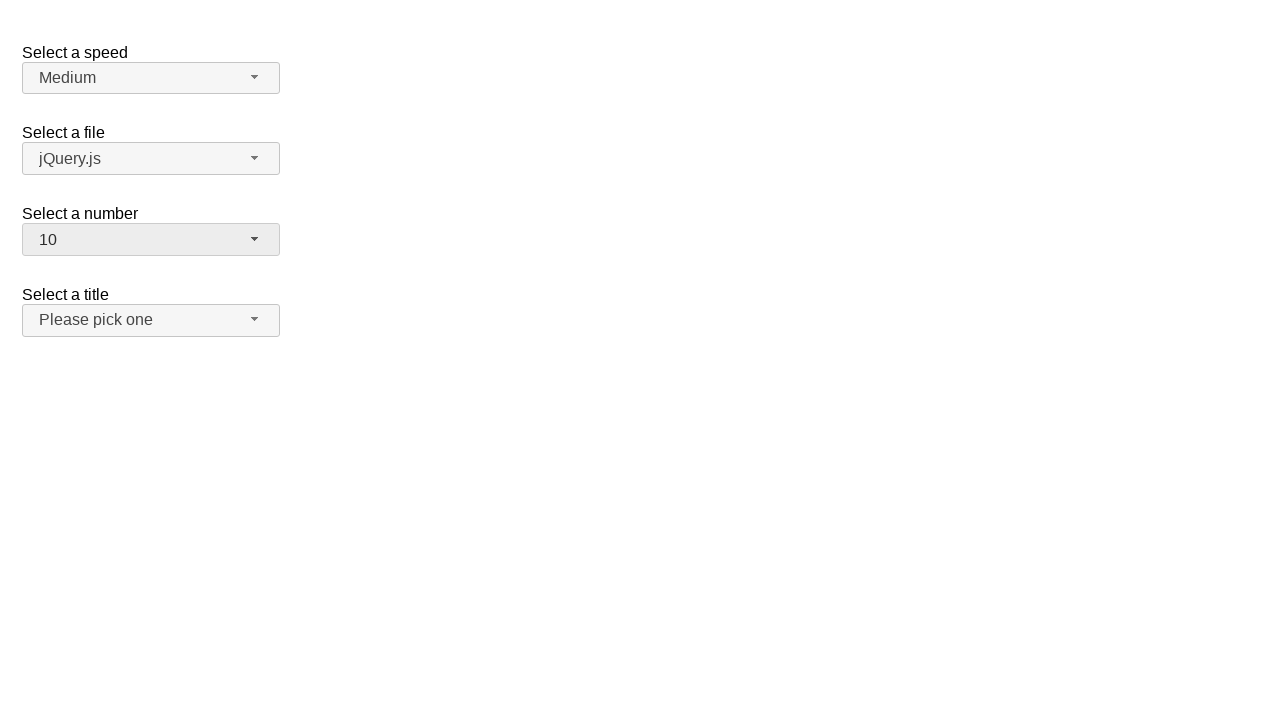